Tests JavaScript confirmation alert handling by clicking a button to trigger an alert, accepting the alert, and verifying the result message is displayed.

Starting URL: https://training-support.net/webelements/alerts

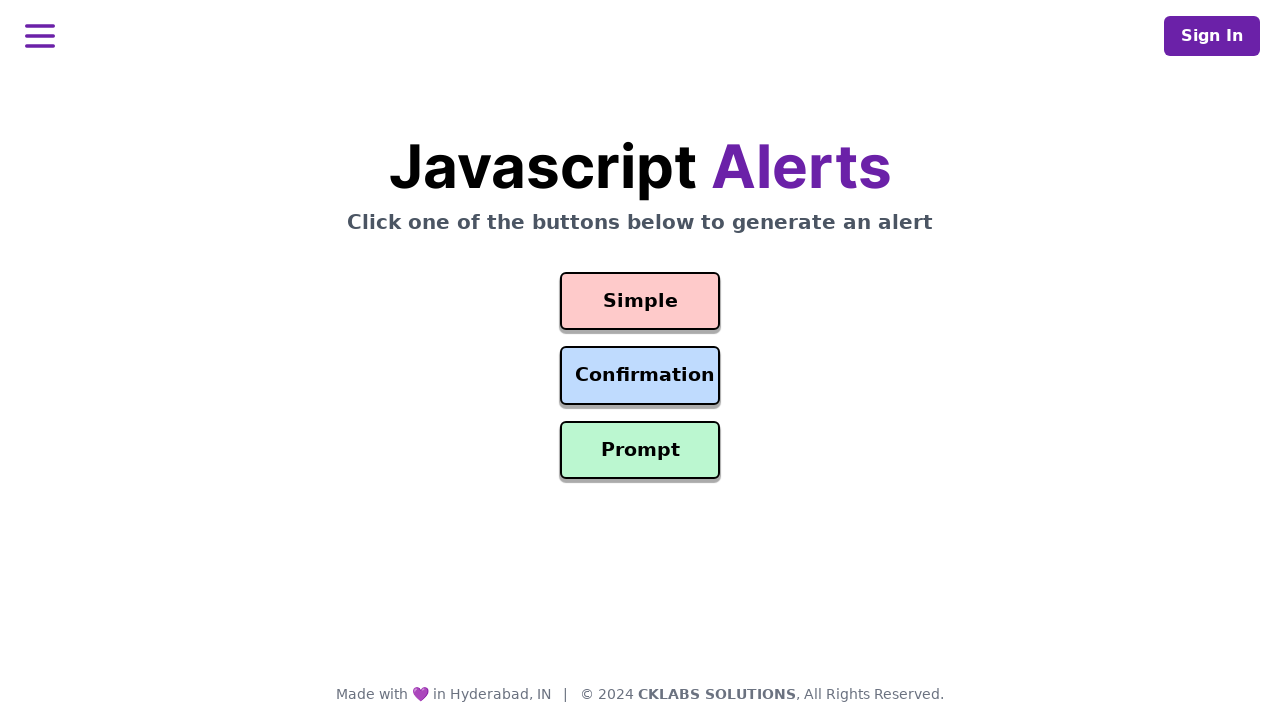

Set up dialog handler to accept confirmation alerts
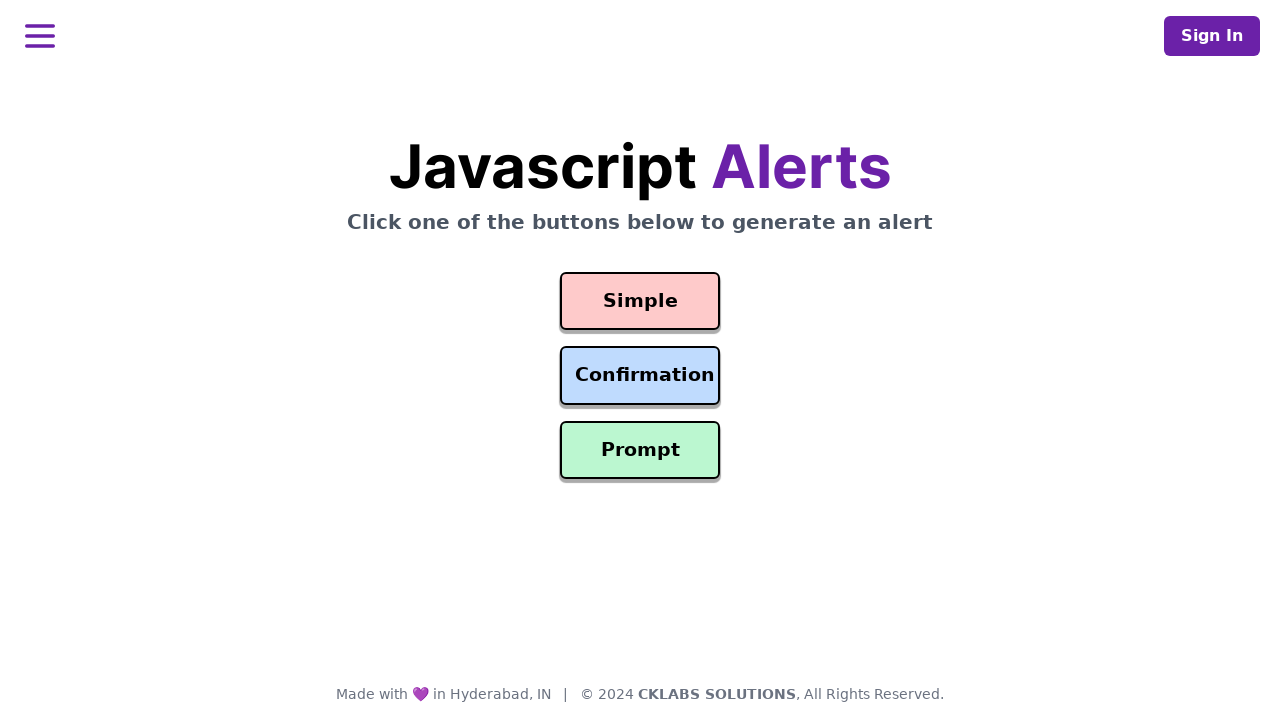

Clicked confirmation button to trigger alert at (640, 376) on #confirmation
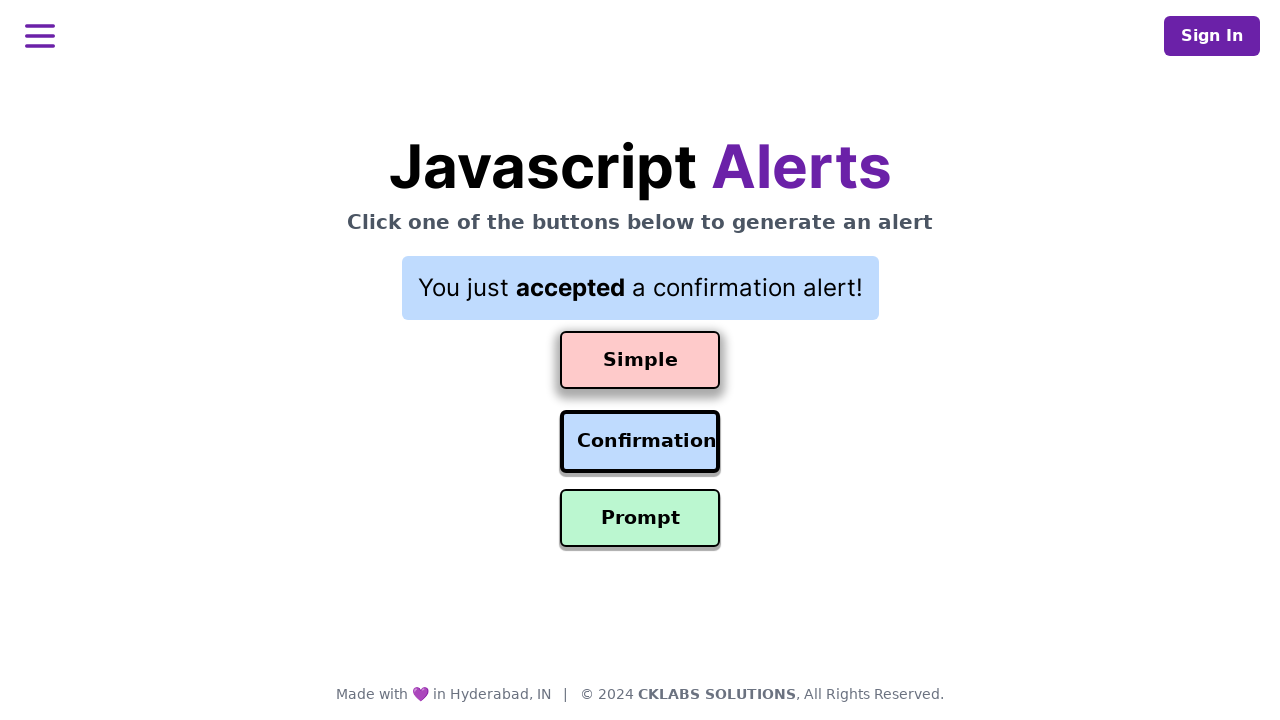

Result message element loaded after accepting alert
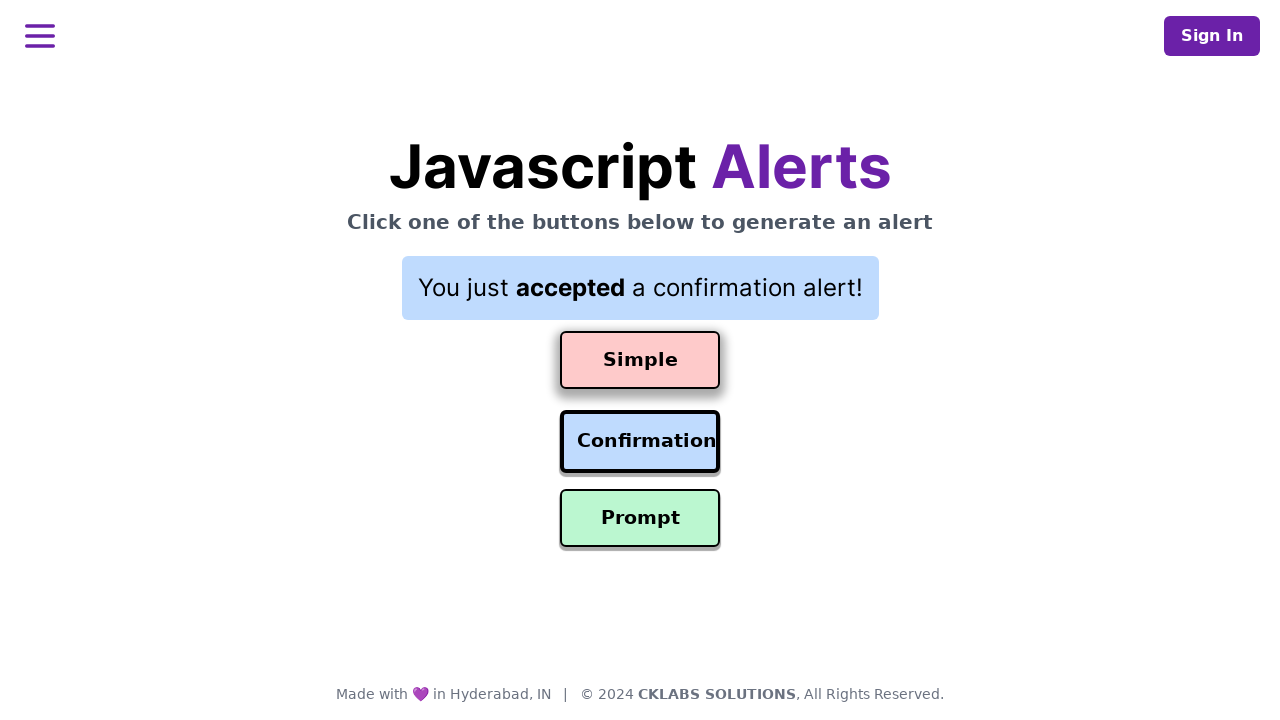

Retrieved result message: You just accepted a confirmation alert!
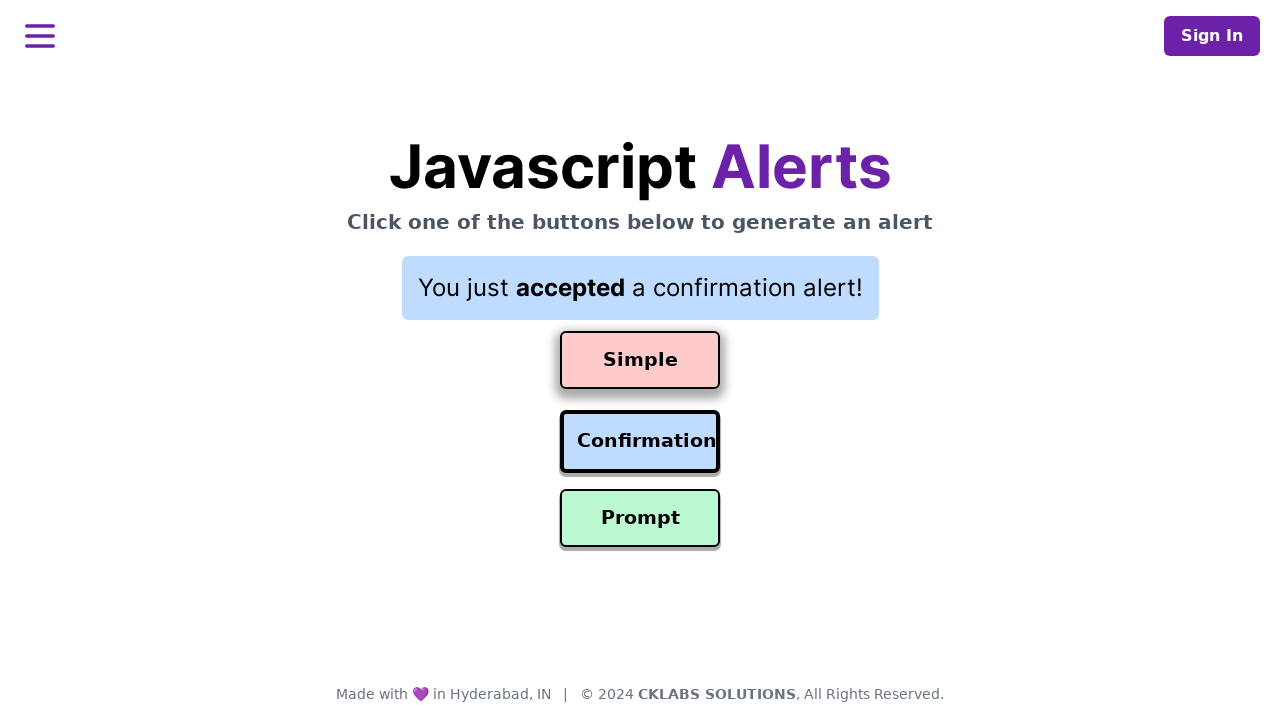

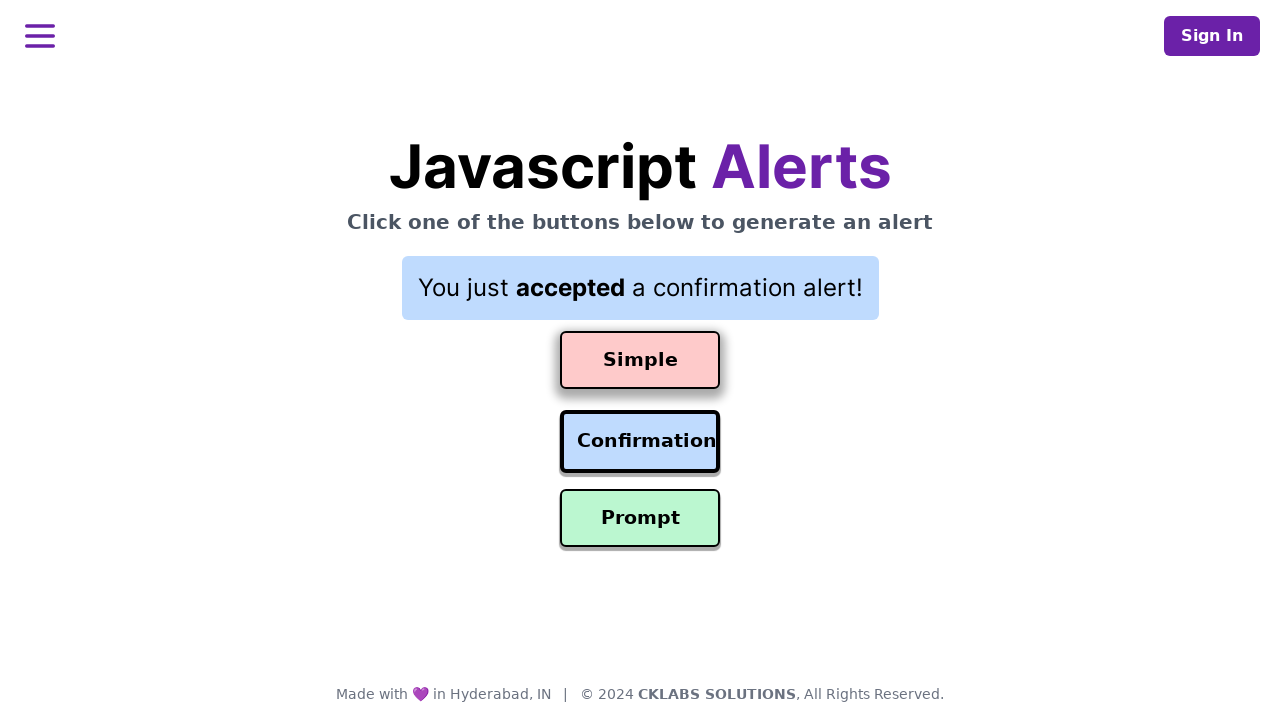